Navigates to OrangeHRM login page and verifies the company branding image is displayed

Starting URL: https://opensource-demo.orangehrmlive.com/web/index.php/auth/login

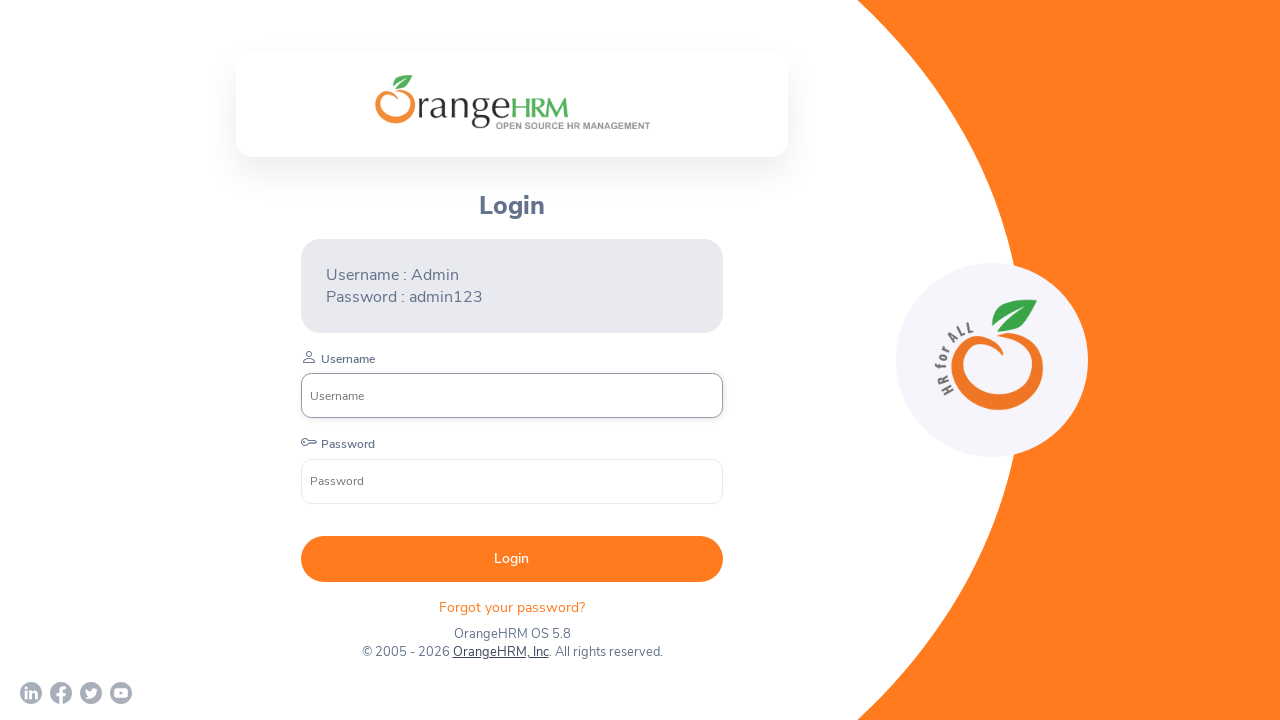

Waited for company branding image to be visible
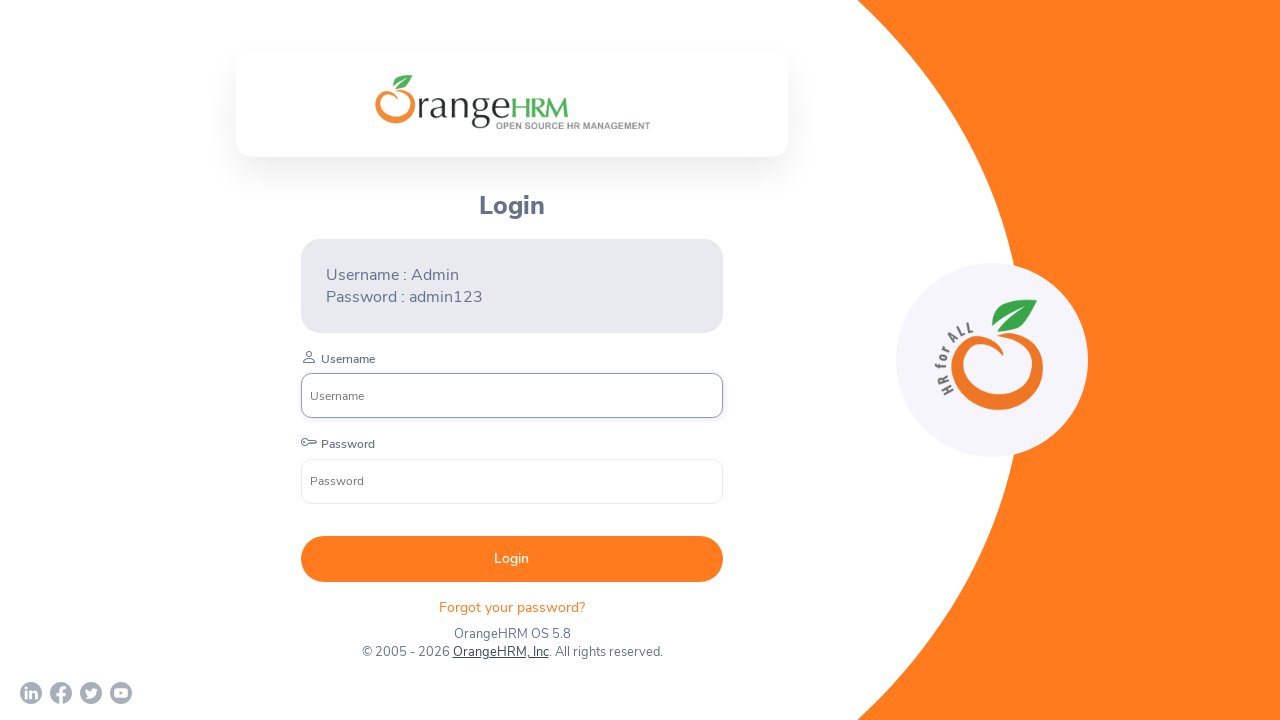

Verified company branding image is displayed
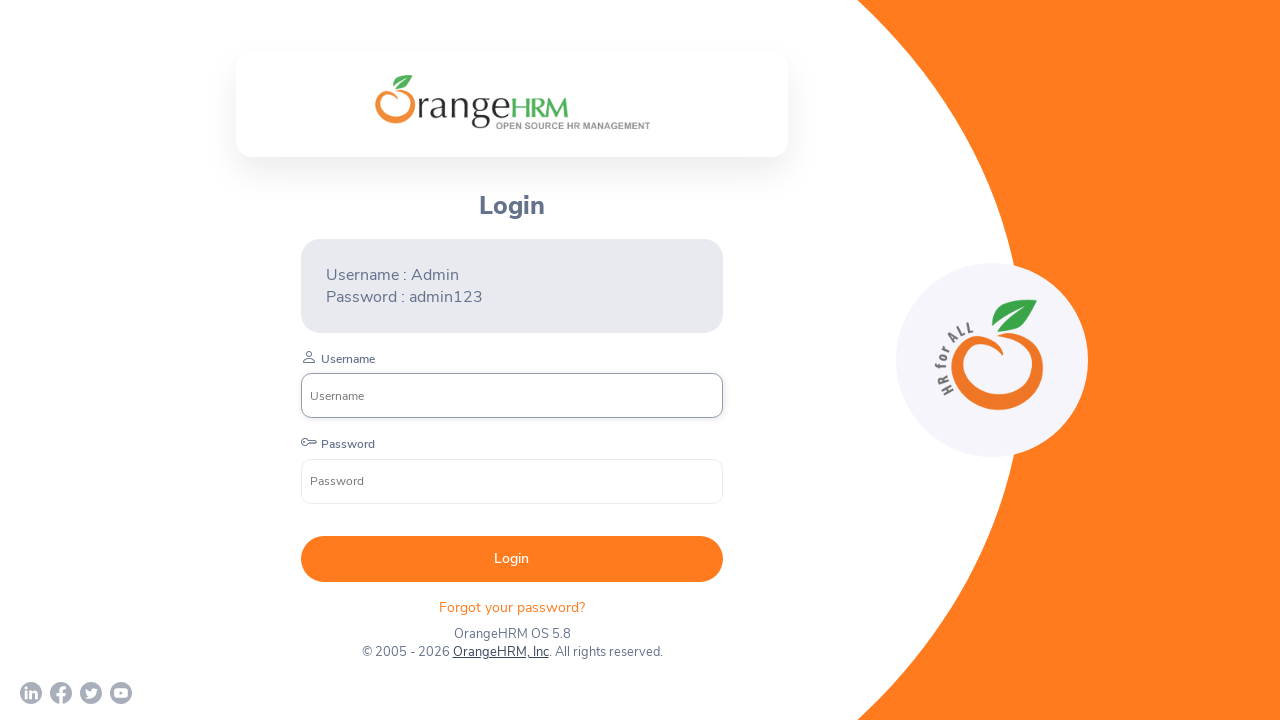

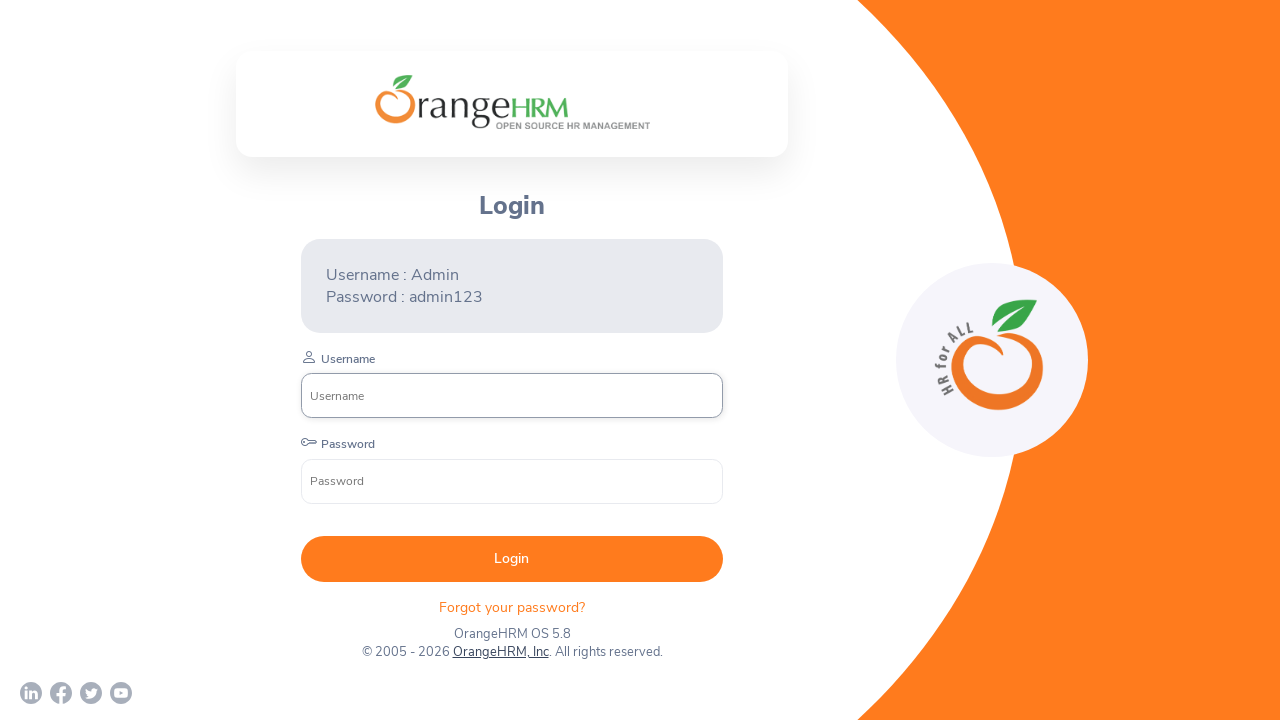